Tests modal dialog functionality by opening a large modal and then closing it

Starting URL: https://demoqa.com/modal-dialogs

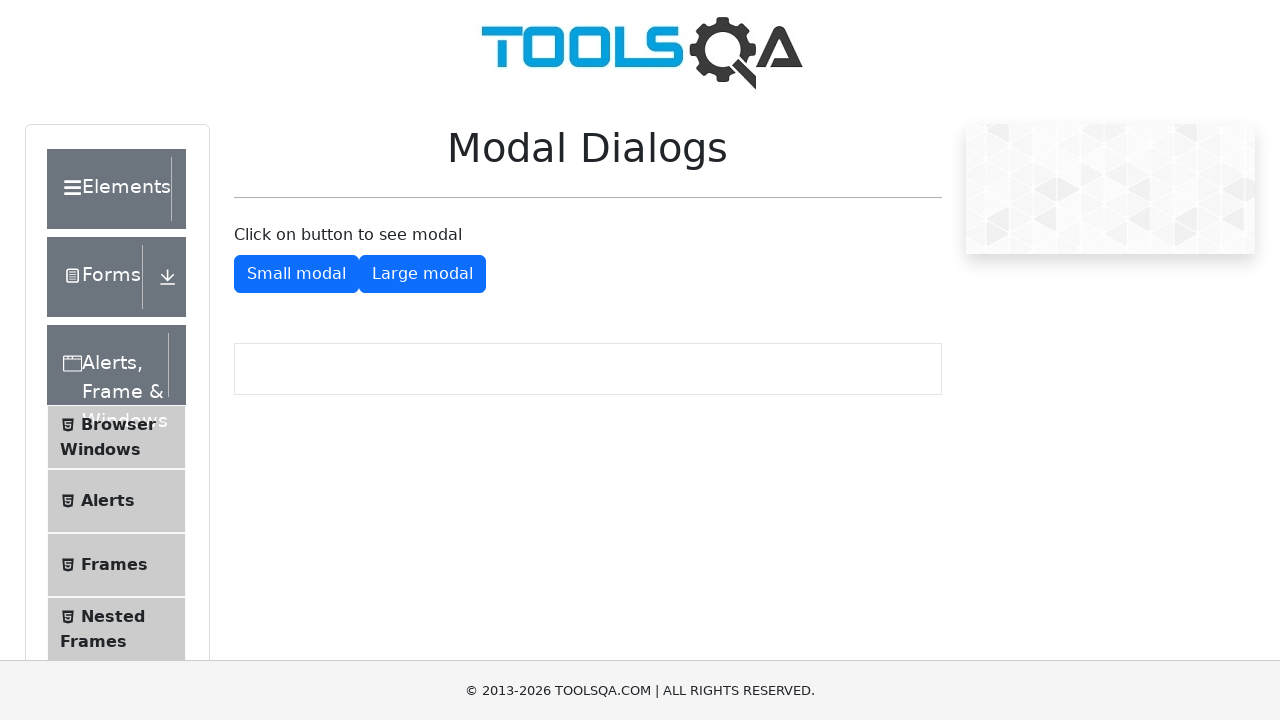

Clicked button to open large modal dialog at (422, 274) on button#showLargeModal
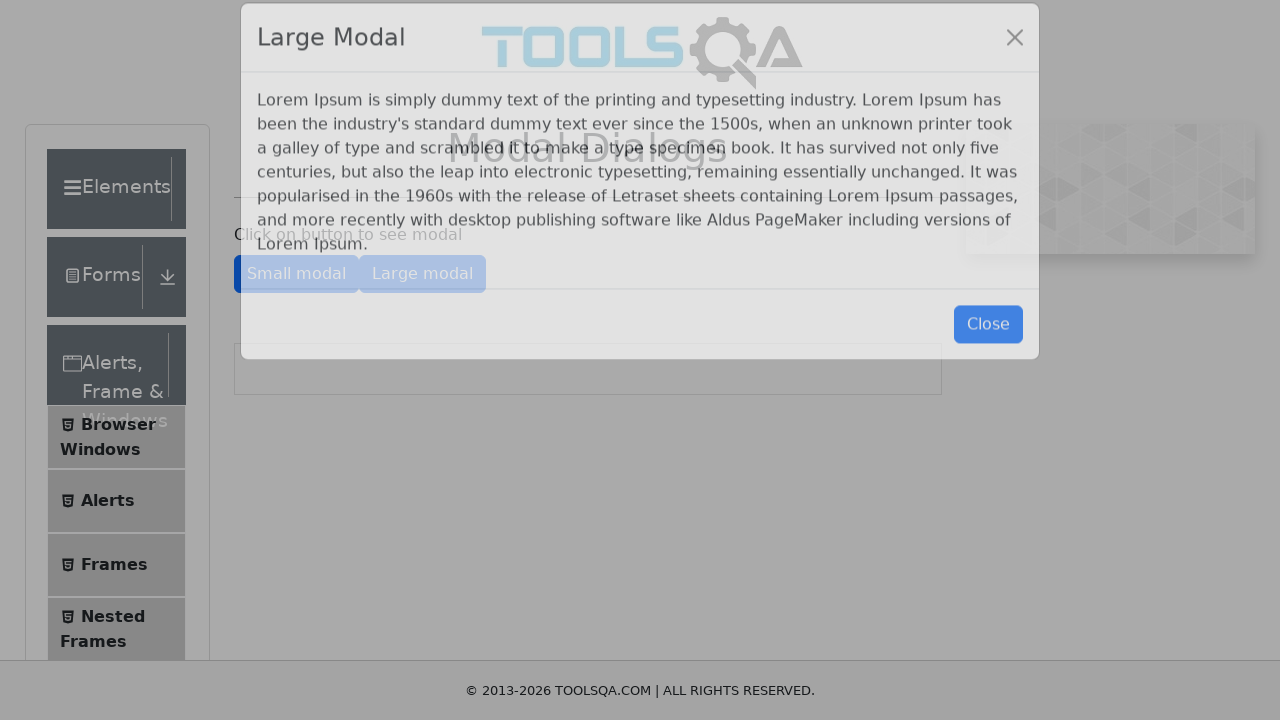

Large modal dialog appeared with close button visible
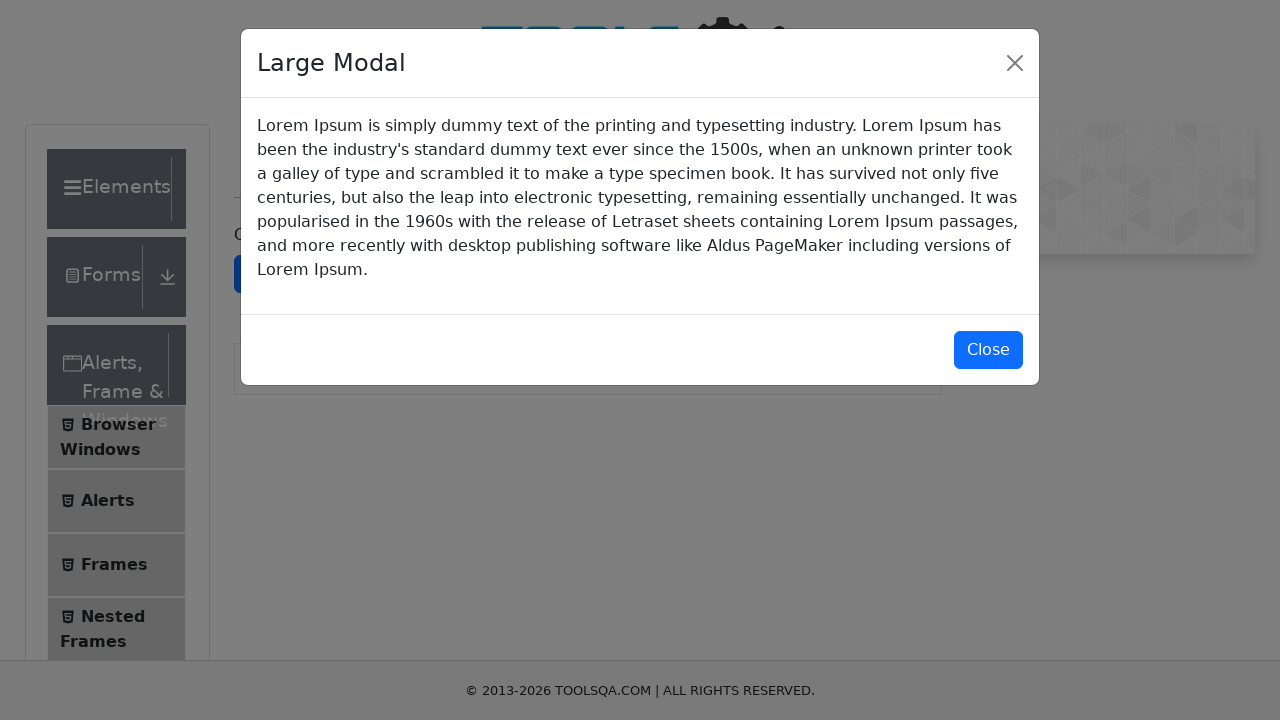

Clicked close button to dismiss modal dialog at (988, 350) on button#closeLargeModal
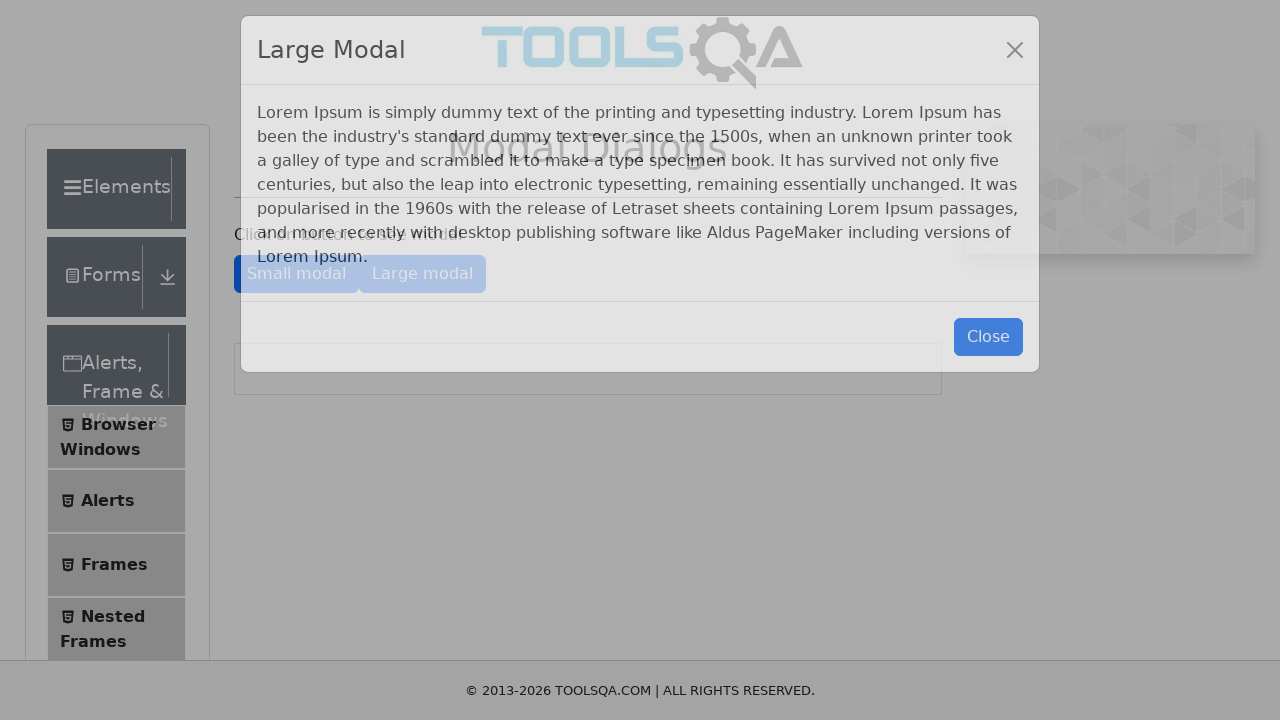

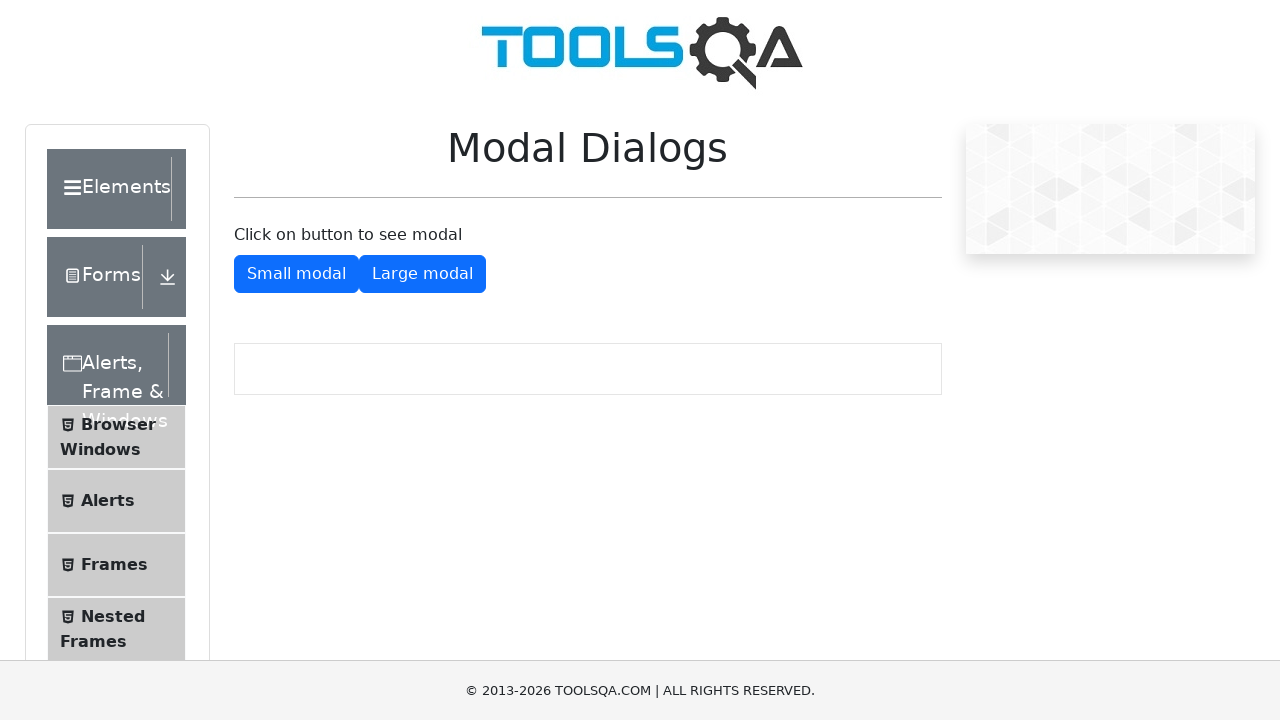